Verifies that the email input field for payment has the correct placeholder text for receipt delivery.

Starting URL: https://www.mts.by/

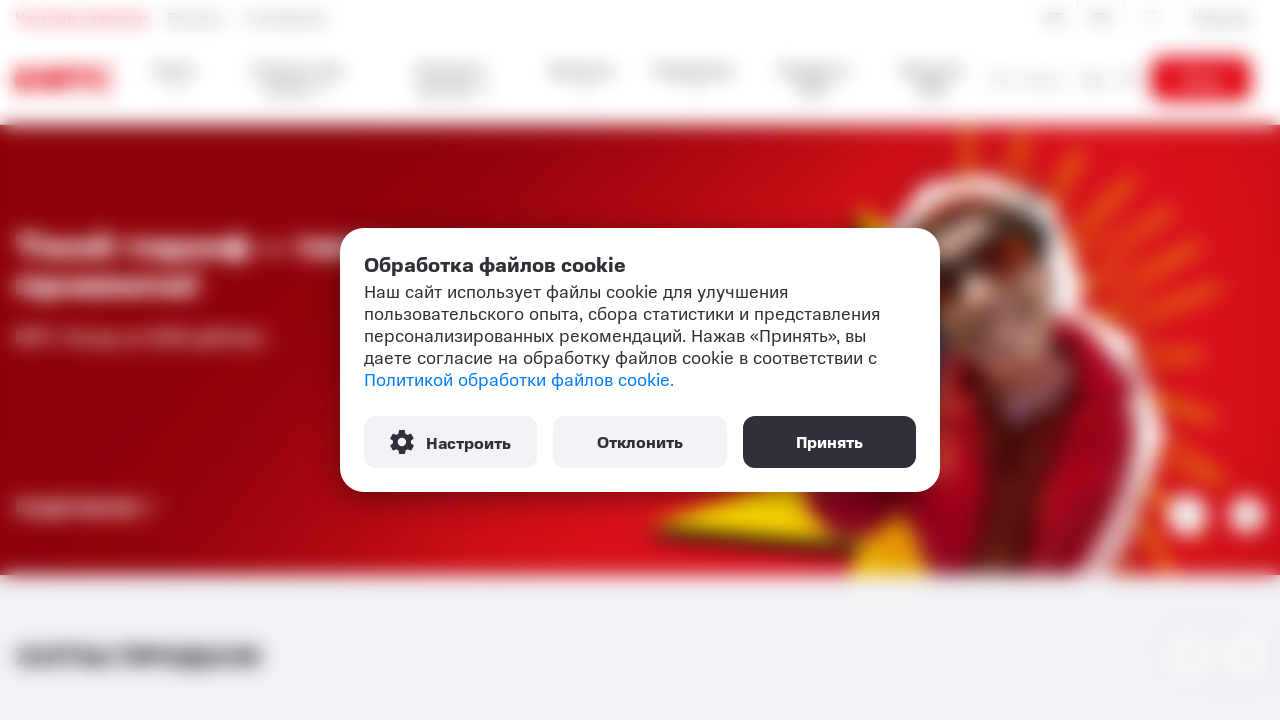

Located email input field with id 'connection-email'
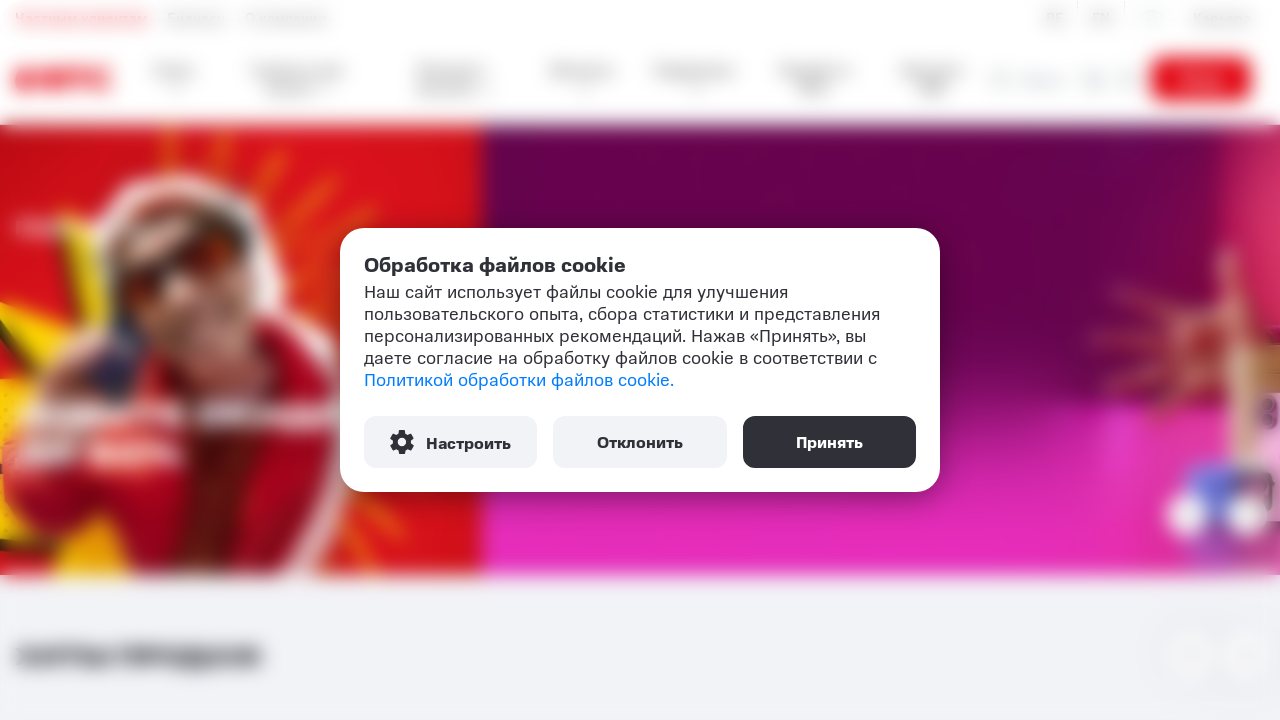

Email input field became visible
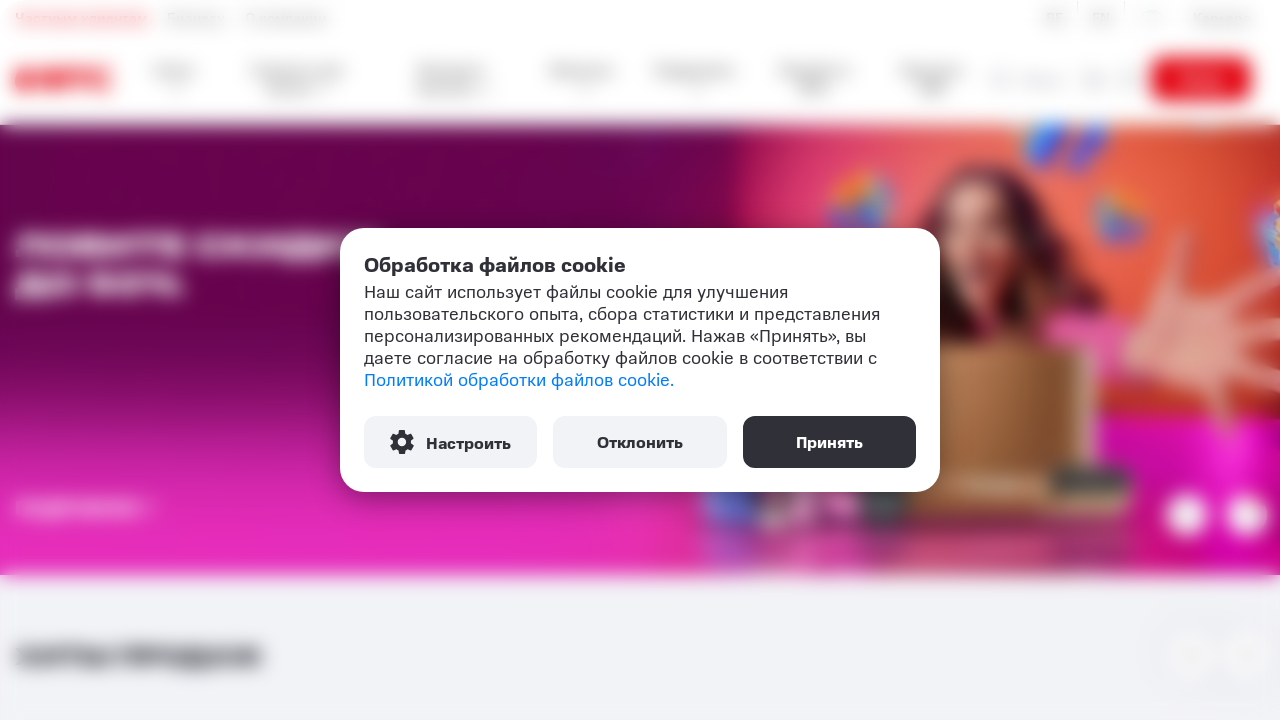

Retrieved email field placeholder attribute: 'E-mail для отправки чека'
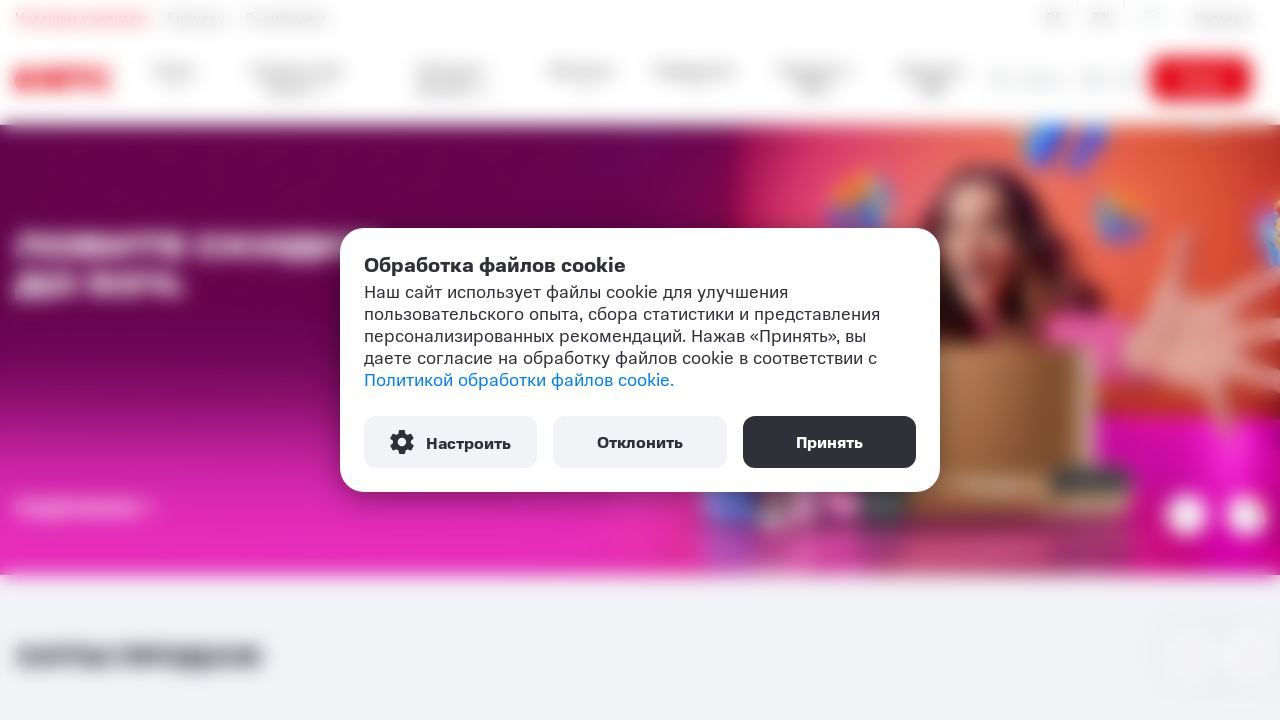

Verified email placeholder text matches expected value 'E-mail для отправки чека'
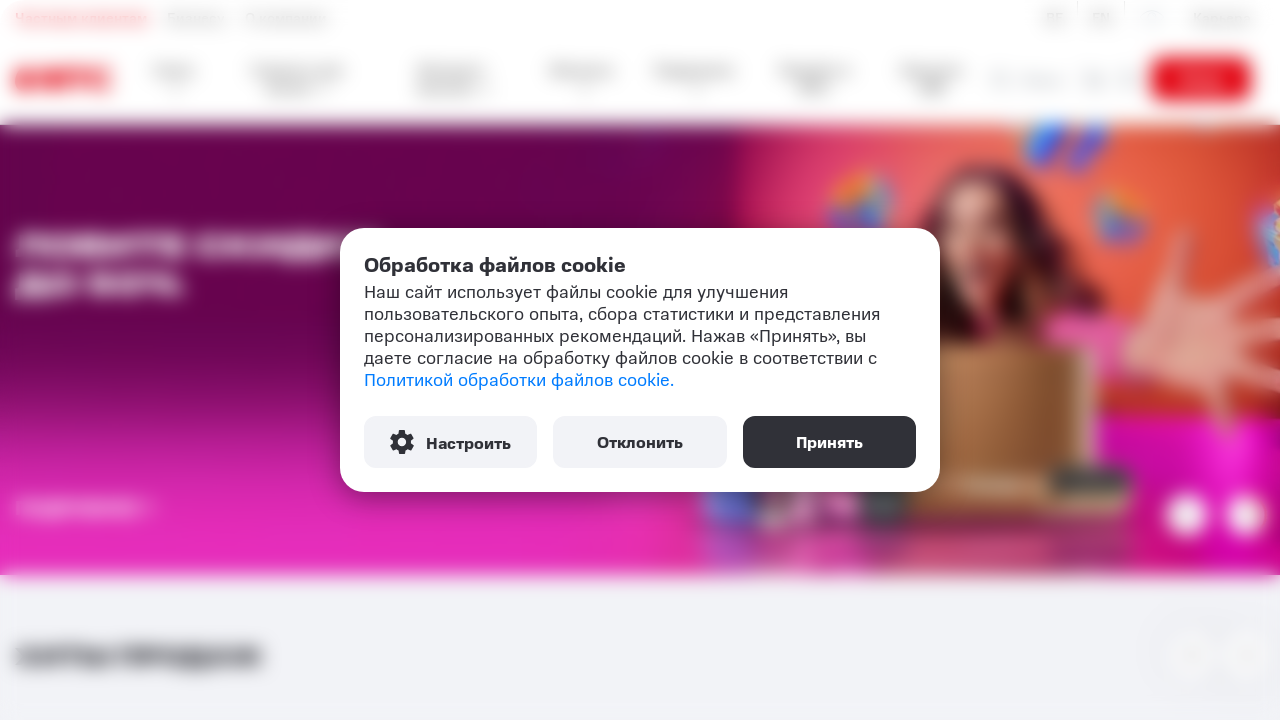

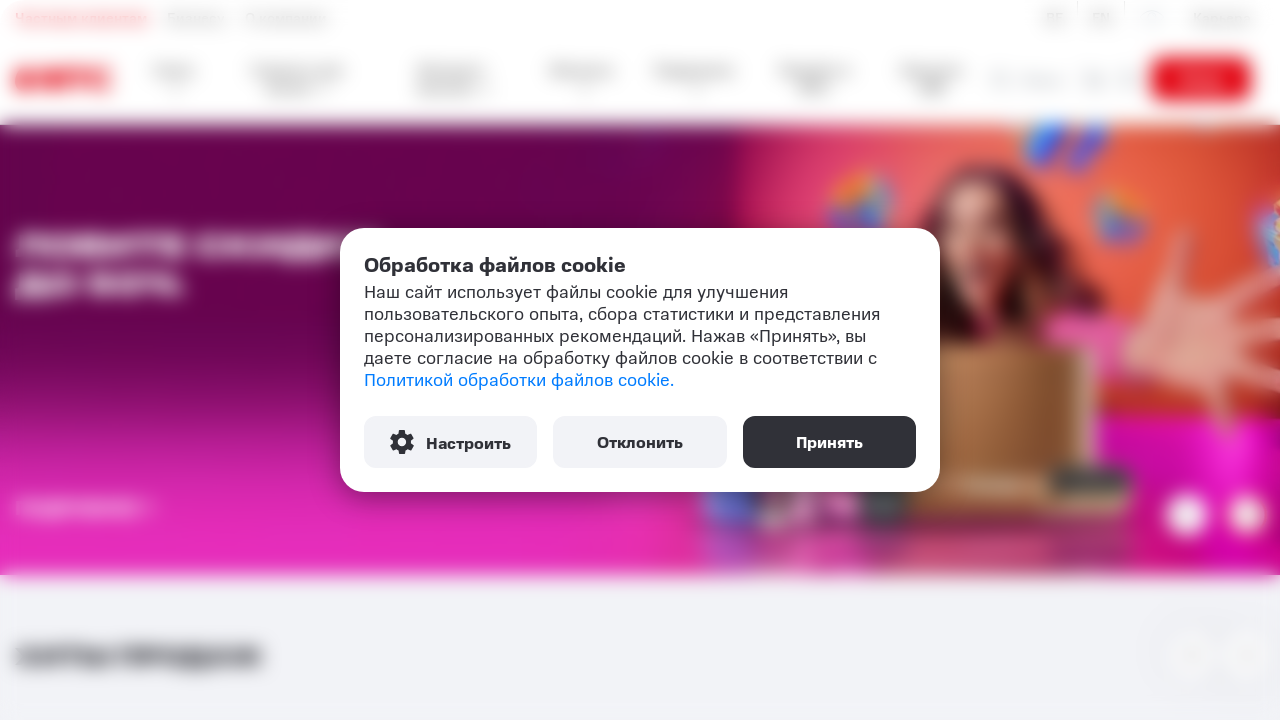